Tests un-marking todo items as complete by unchecking their checkboxes

Starting URL: https://demo.playwright.dev/todomvc

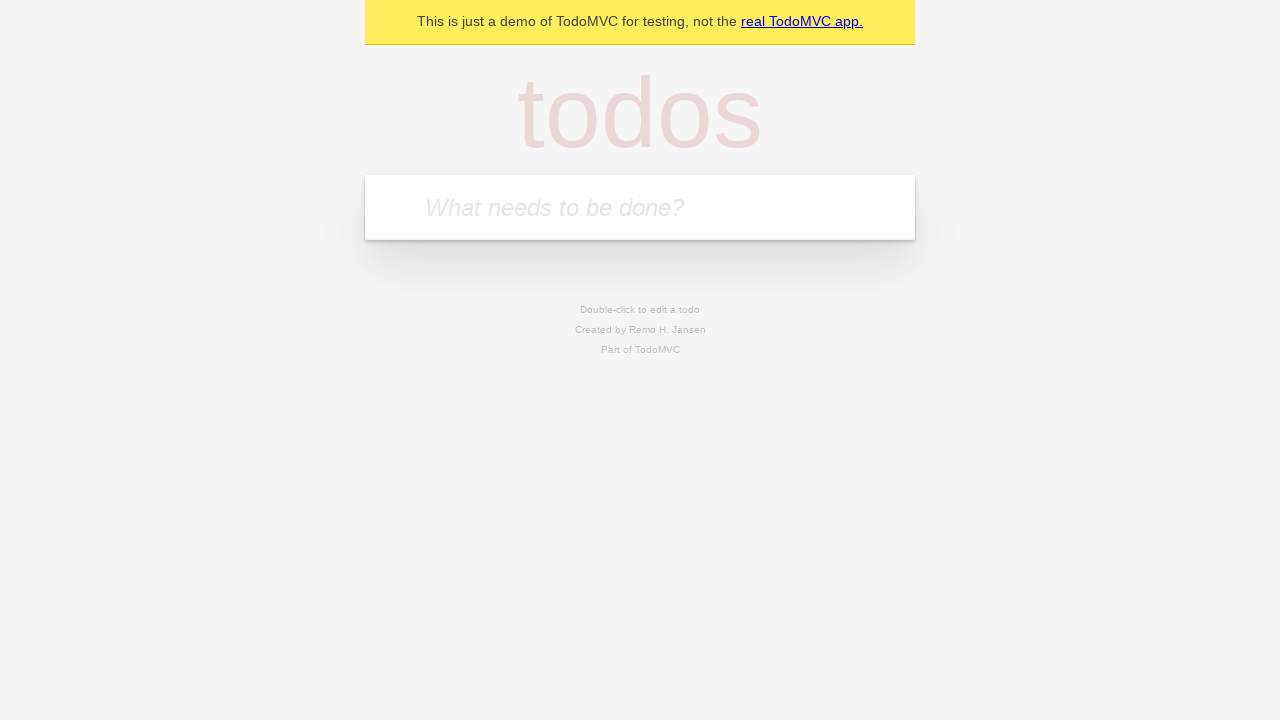

Filled todo input with 'buy some cheese' on internal:attr=[placeholder="What needs to be done?"i]
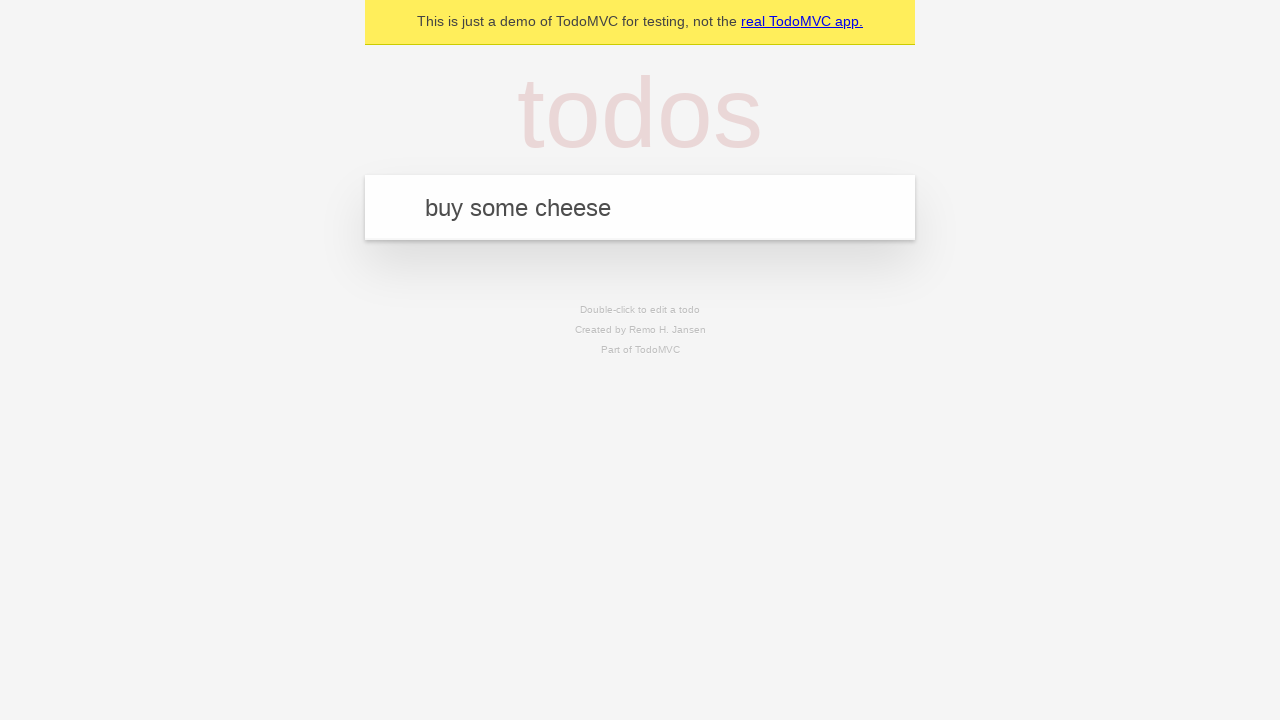

Pressed Enter to create first todo item on internal:attr=[placeholder="What needs to be done?"i]
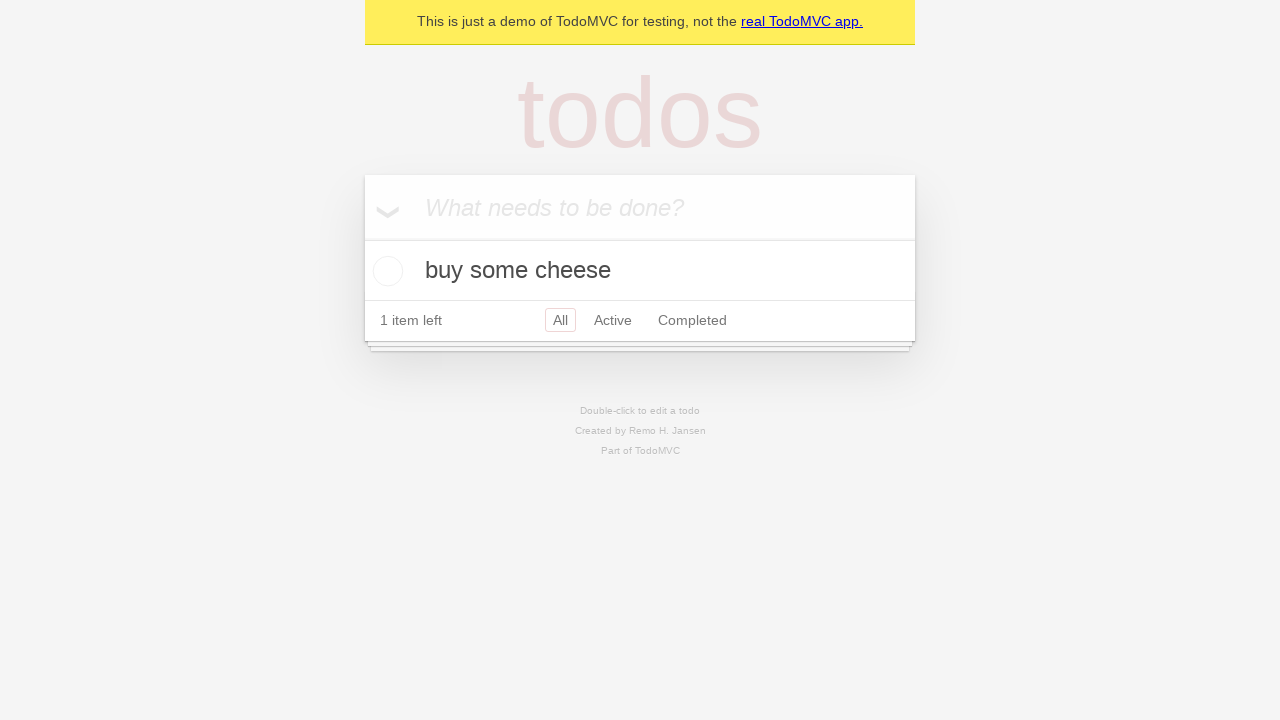

Filled todo input with 'feed the cat' on internal:attr=[placeholder="What needs to be done?"i]
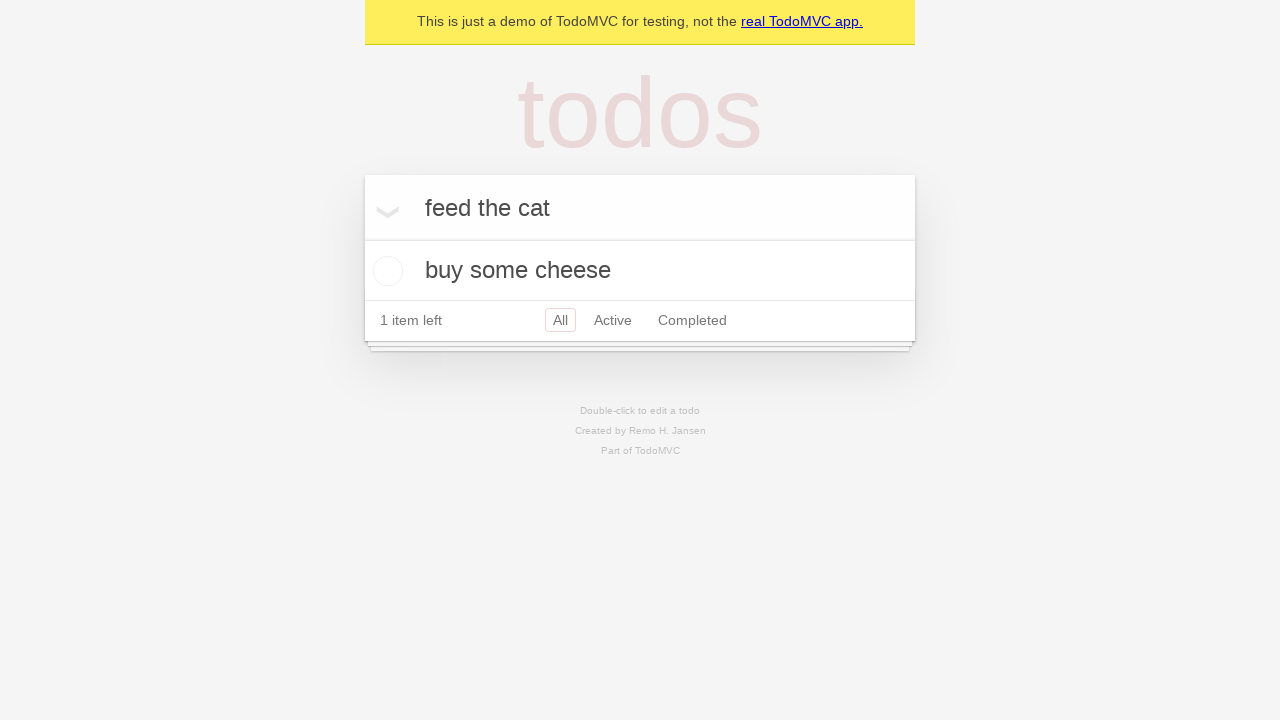

Pressed Enter to create second todo item on internal:attr=[placeholder="What needs to be done?"i]
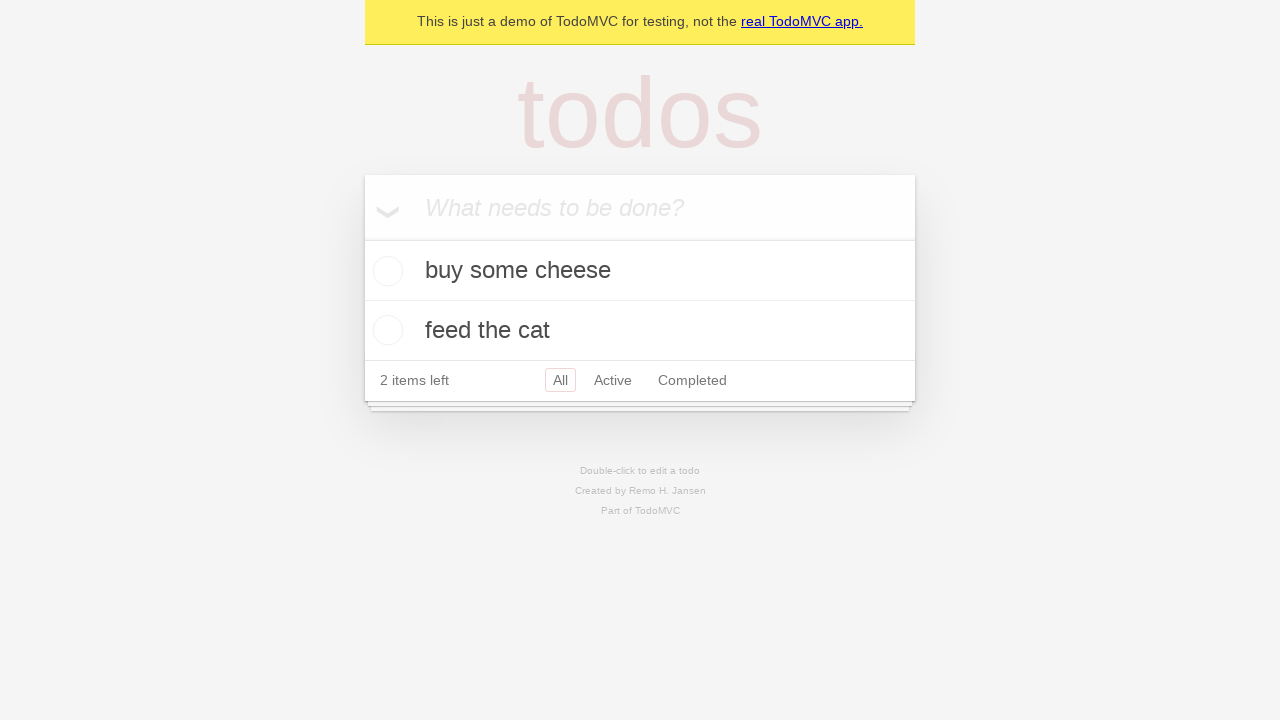

Checked checkbox for first todo item to mark it complete at (385, 271) on internal:testid=[data-testid="todo-item"s] >> nth=0 >> internal:role=checkbox
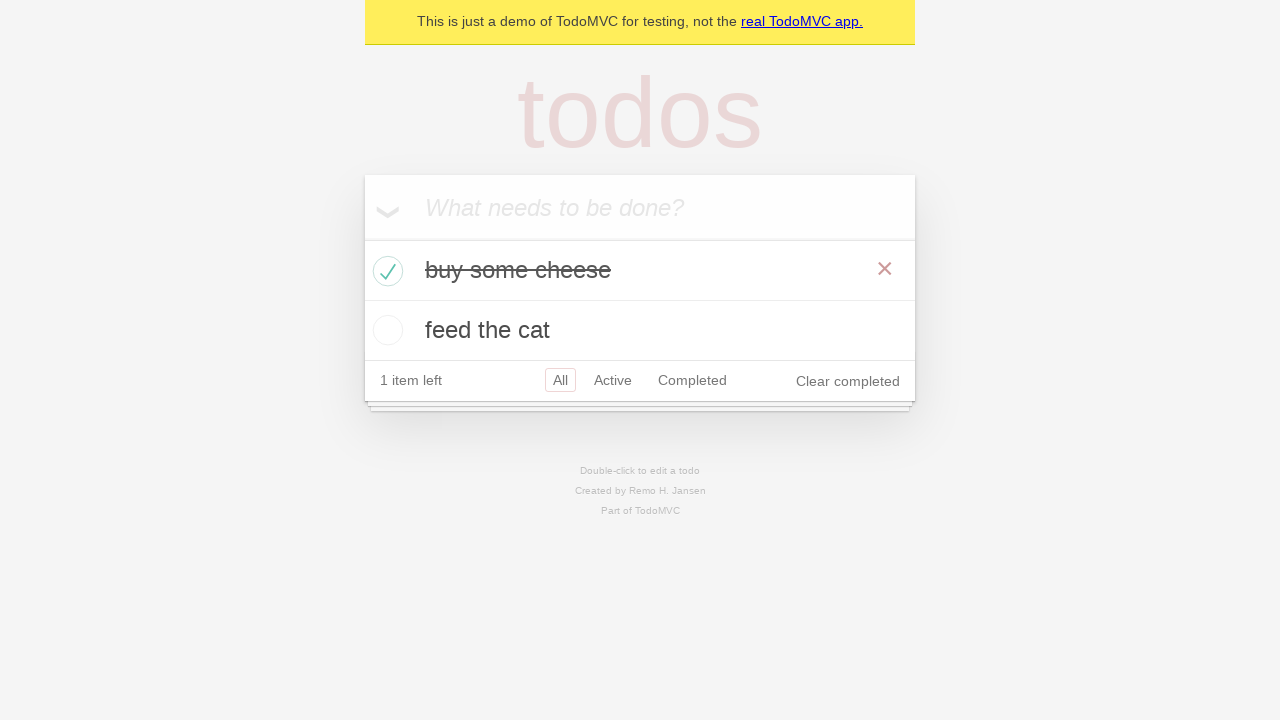

Unchecked checkbox for first todo item to un-mark it complete at (385, 271) on internal:testid=[data-testid="todo-item"s] >> nth=0 >> internal:role=checkbox
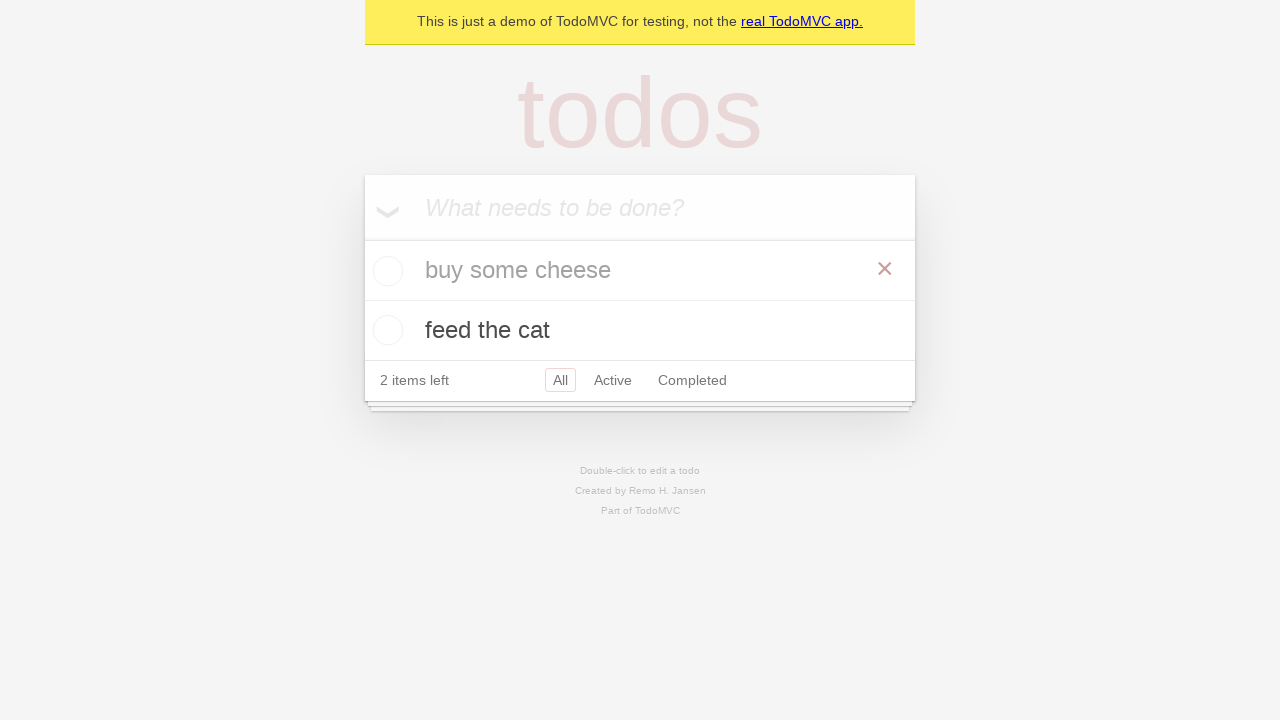

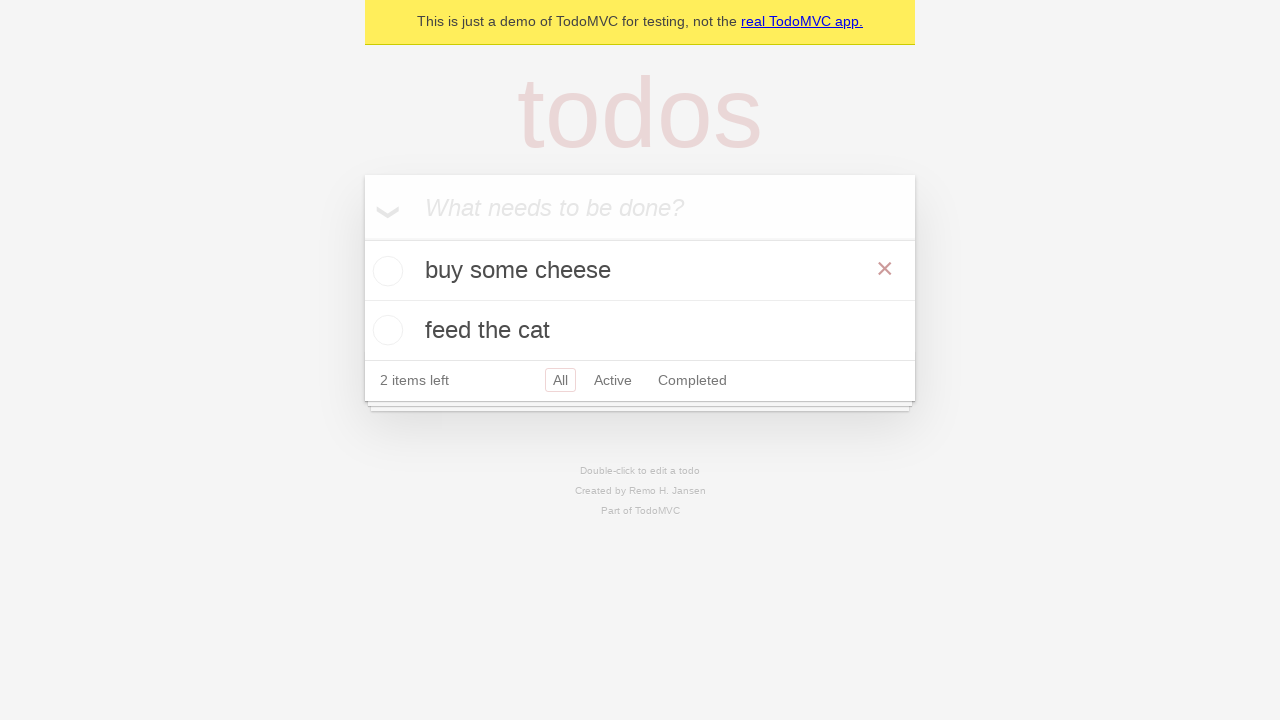